Tests hovering over the Bengali language option in the navigation

Starting URL: https://chaldal.com/

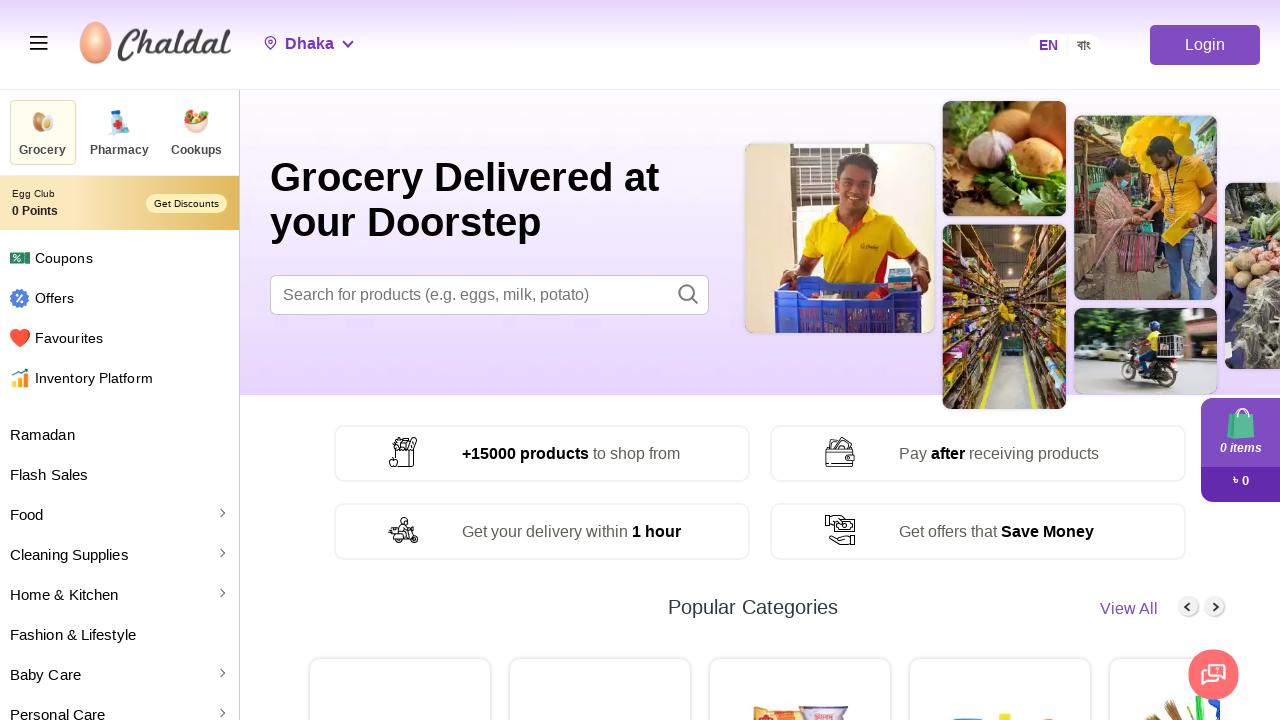

Hovered over Bengali language option at (1077, 44) on p:has-text('বাং')
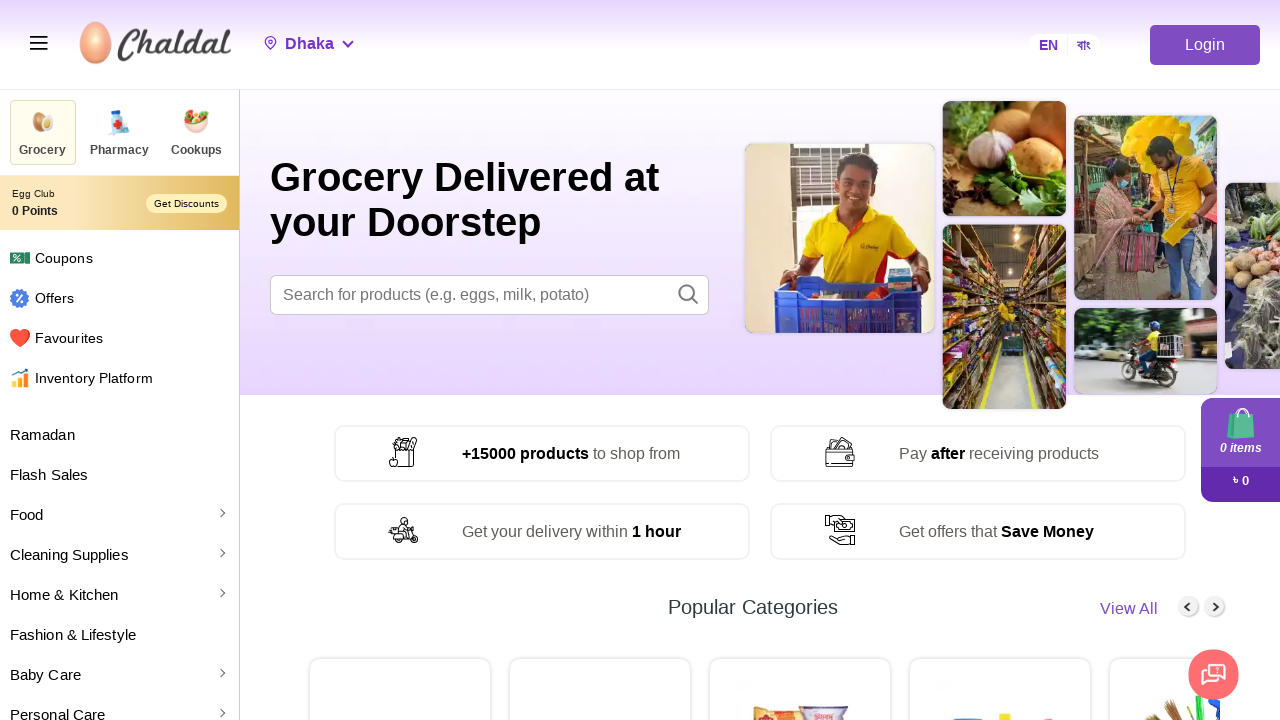

Waited 2 seconds to observe hover effect
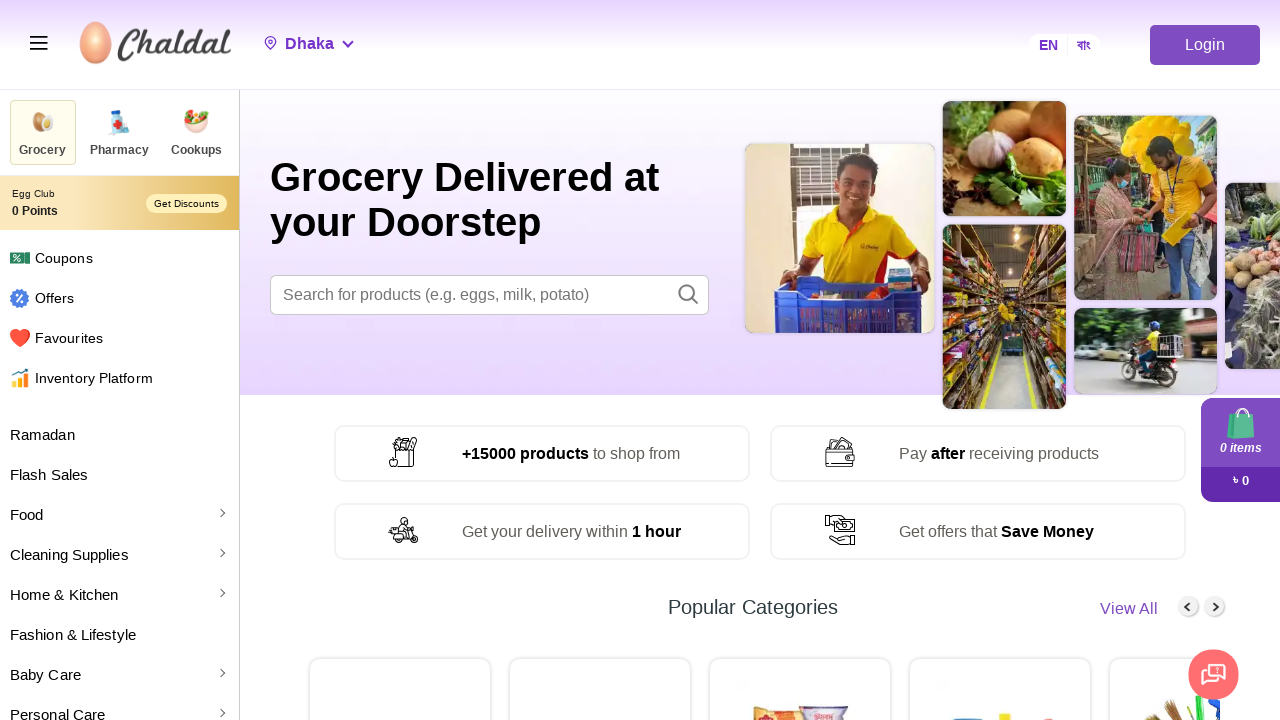

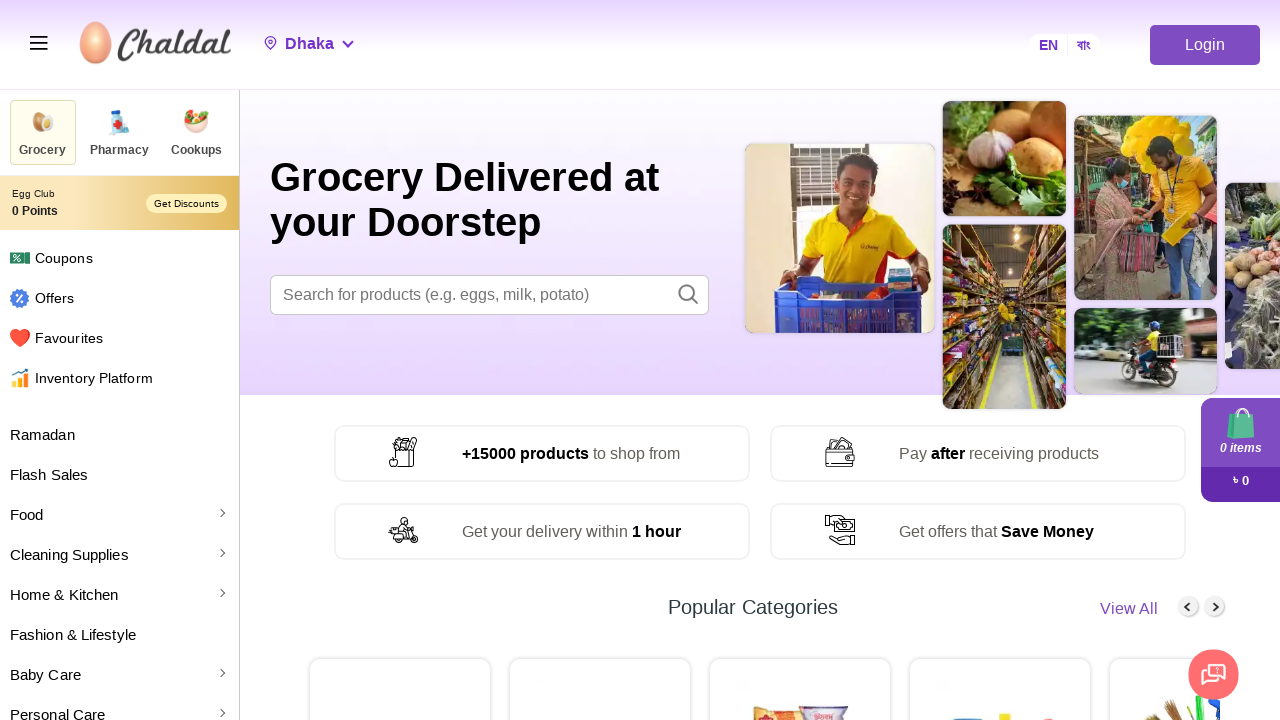